Tests filtering to display only completed items

Starting URL: https://demo.playwright.dev/todomvc

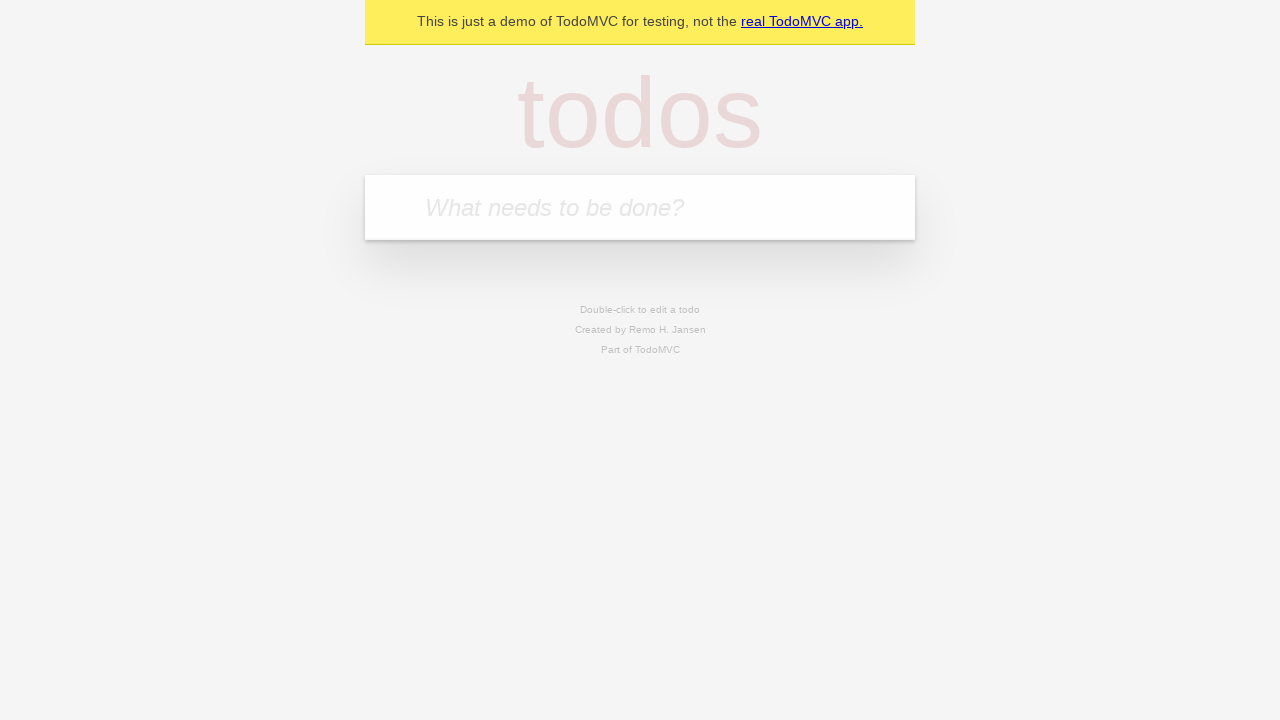

Filled new todo input with 'buy some cheese' on .new-todo
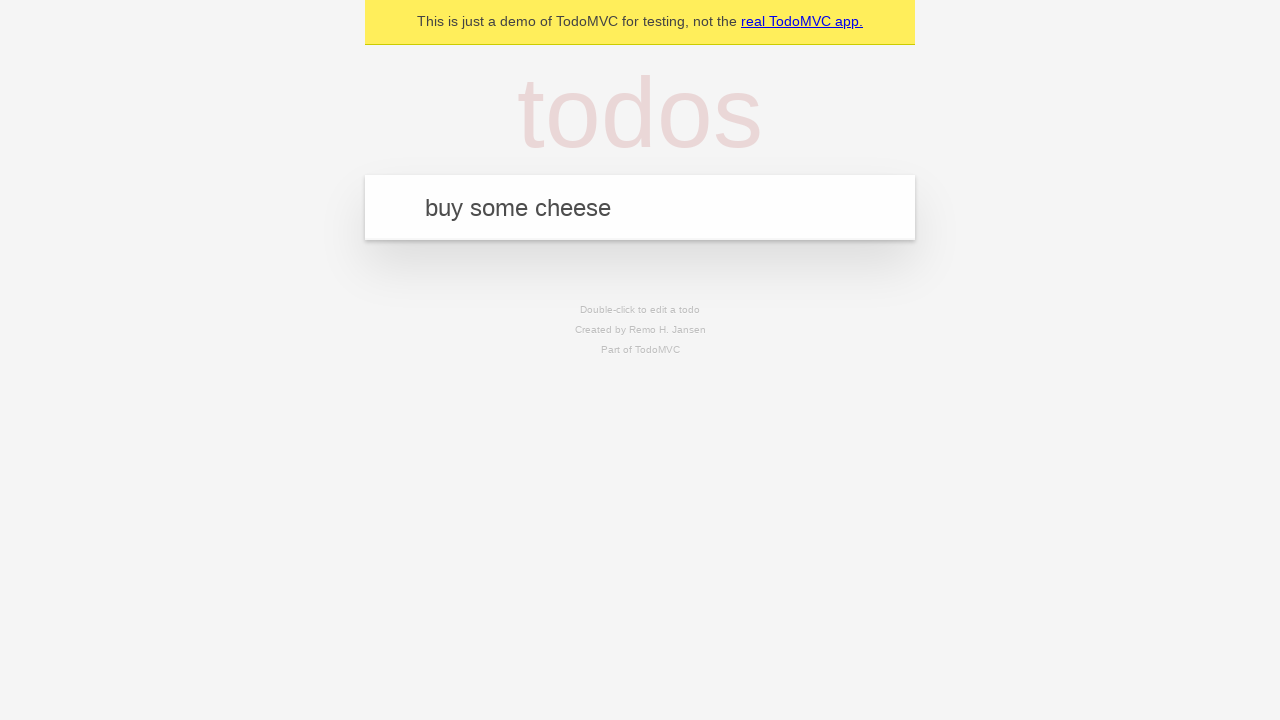

Pressed Enter to add first todo on .new-todo
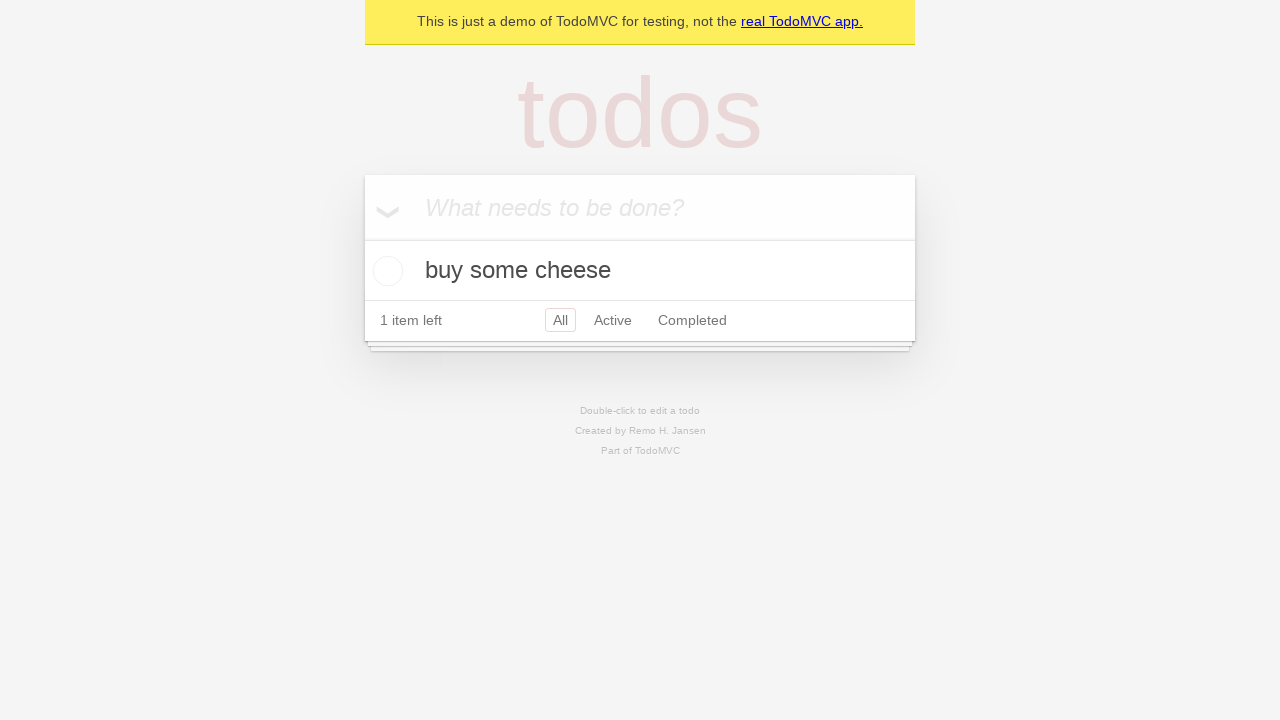

Filled new todo input with 'feed the cat' on .new-todo
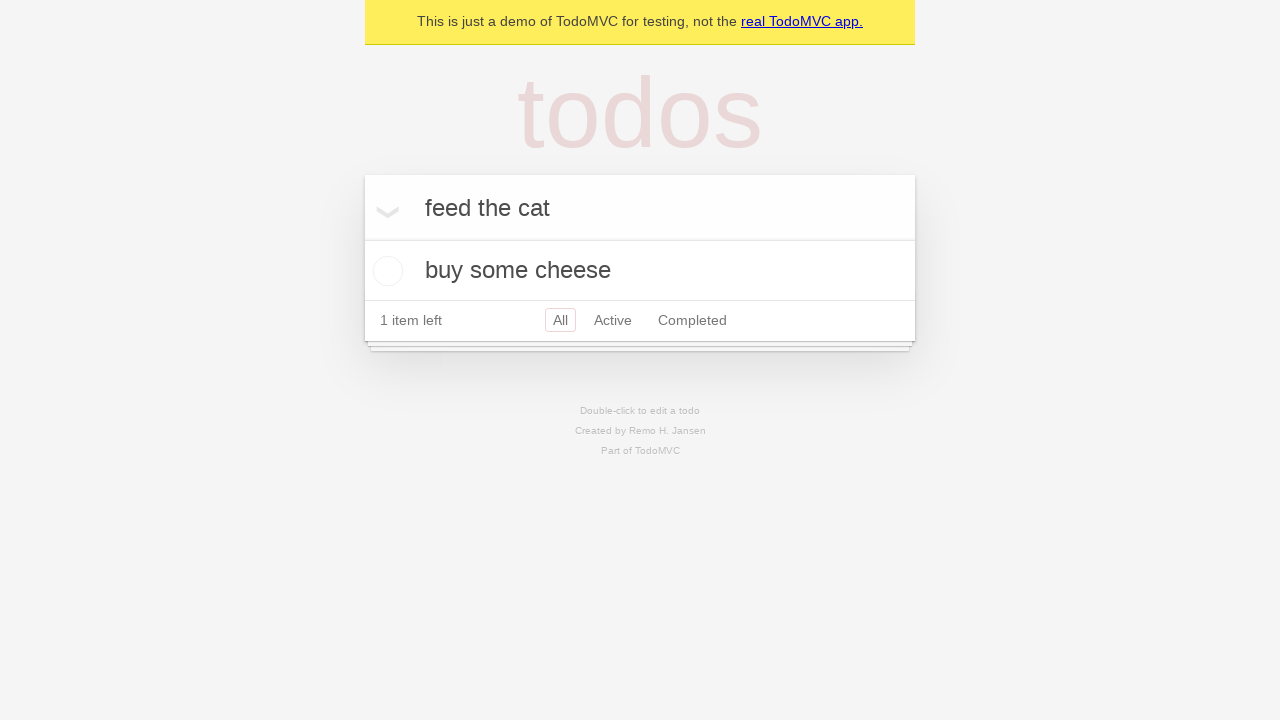

Pressed Enter to add second todo on .new-todo
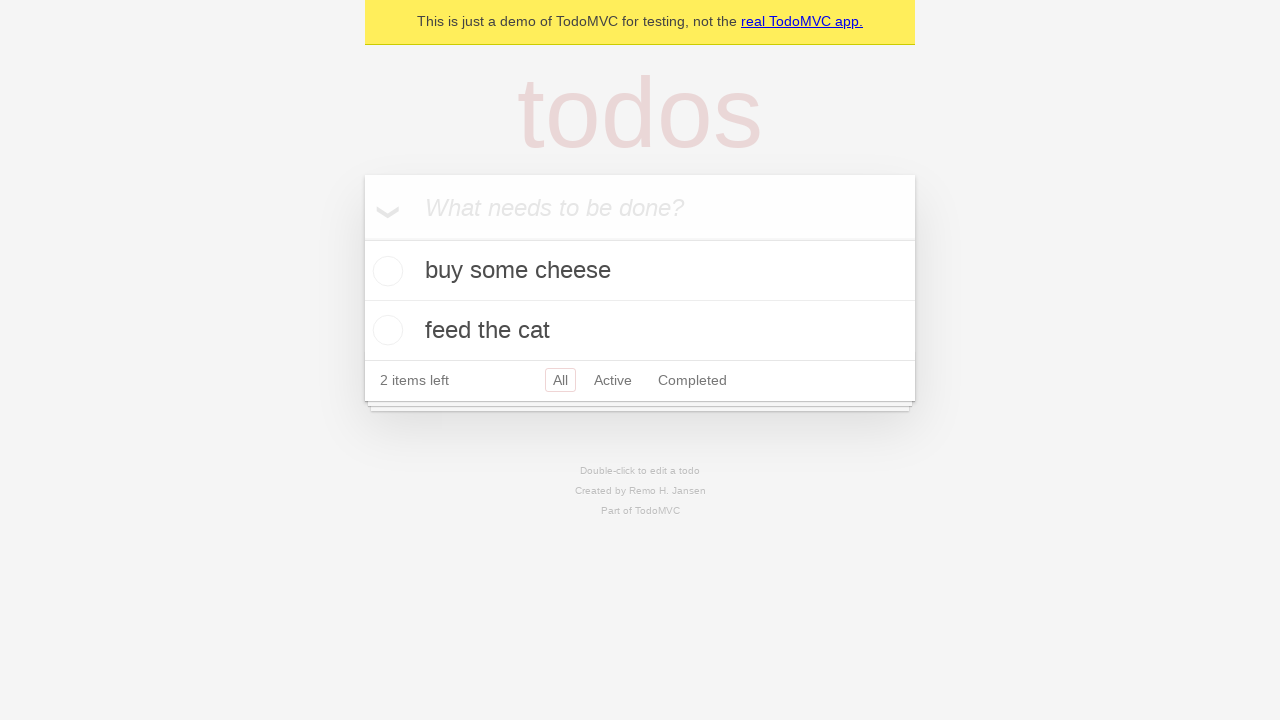

Filled new todo input with 'book a doctors appointment' on .new-todo
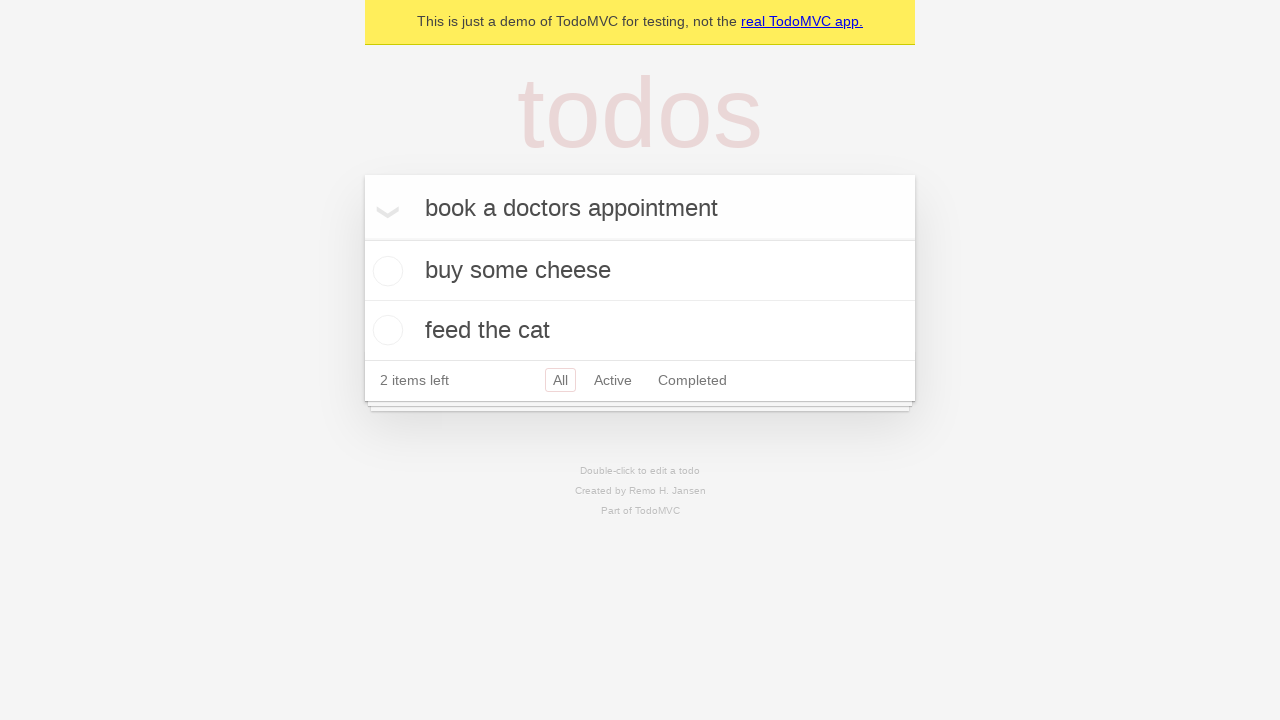

Pressed Enter to add third todo on .new-todo
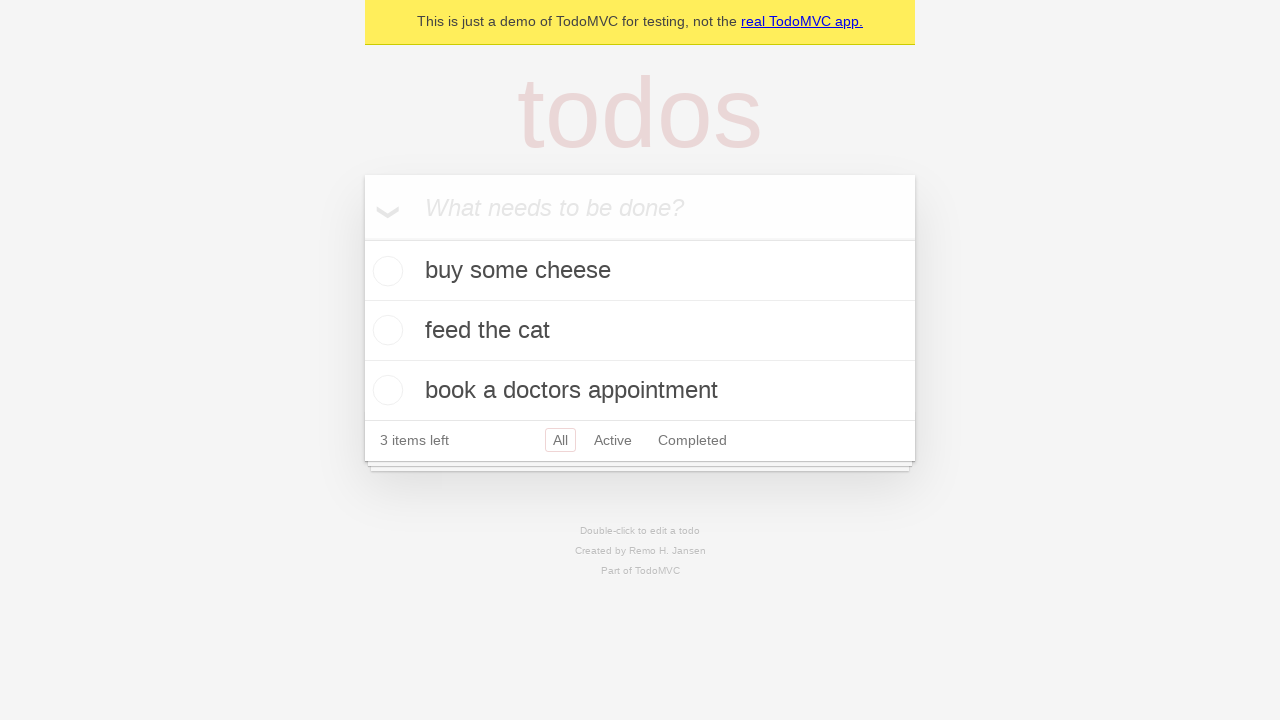

Checked second todo item as completed at (385, 330) on .todo-list li .toggle >> nth=1
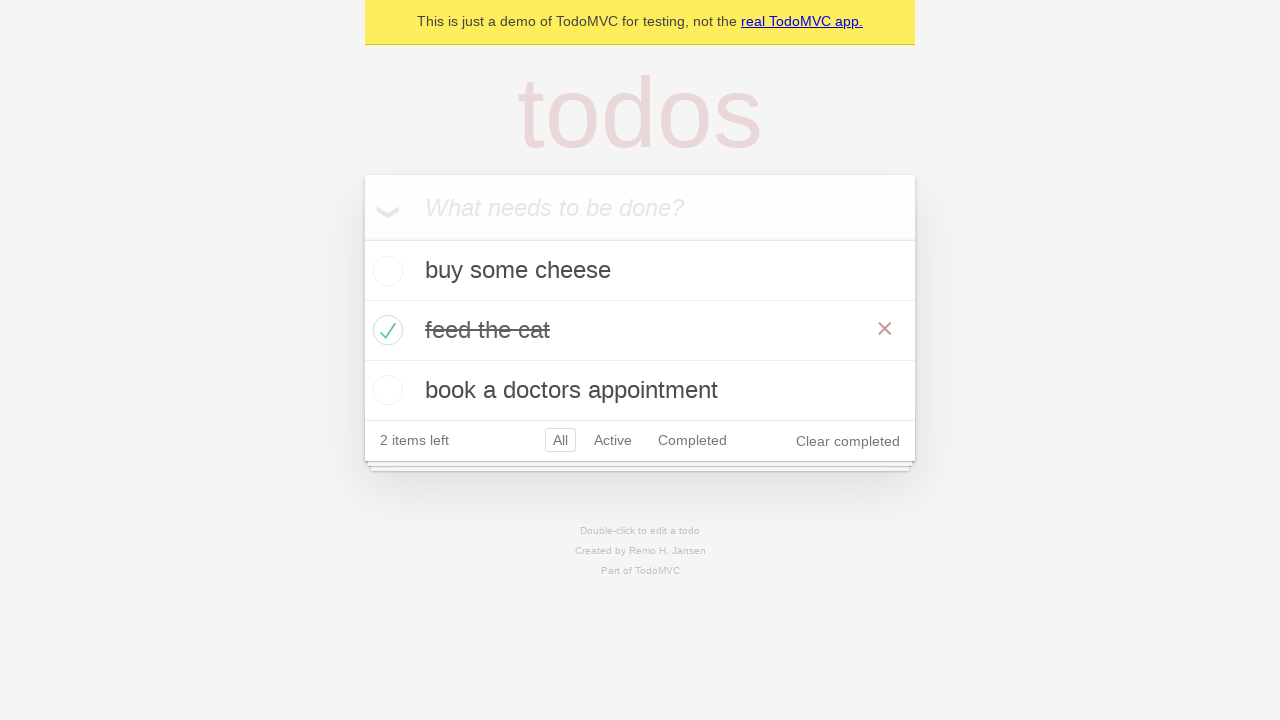

Clicked Completed filter to display only completed items at (692, 440) on .filters >> text=Completed
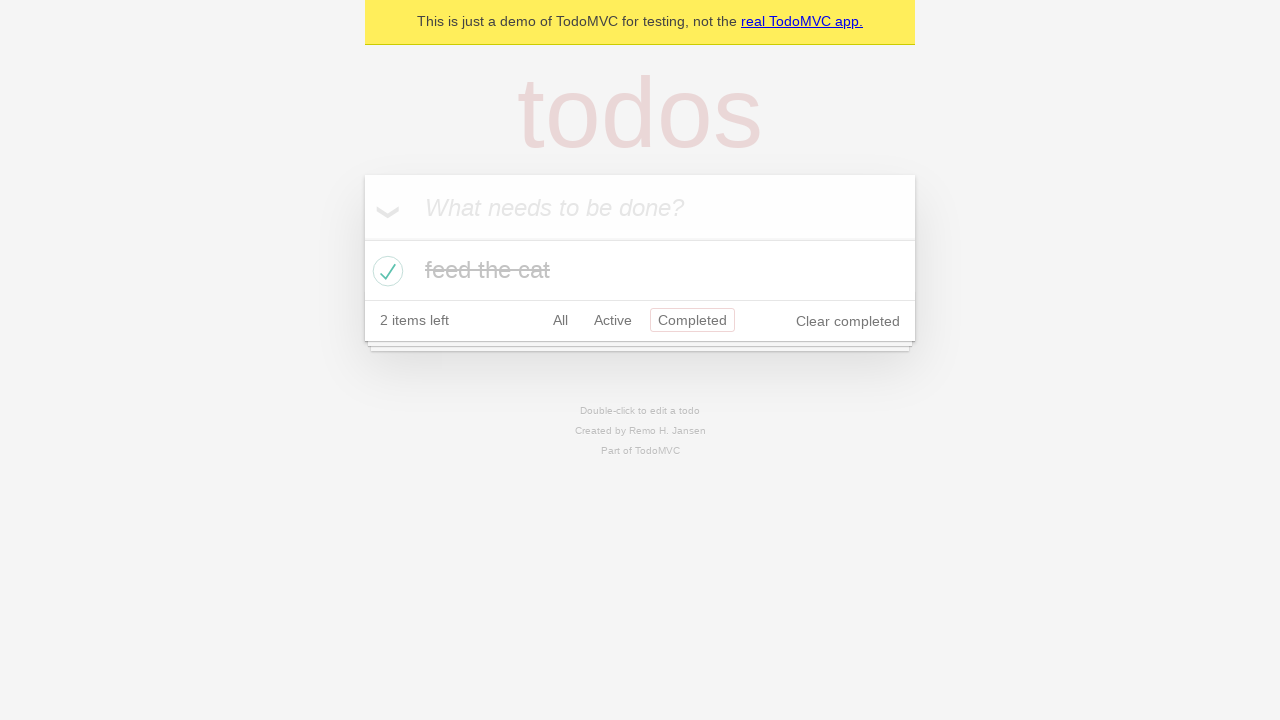

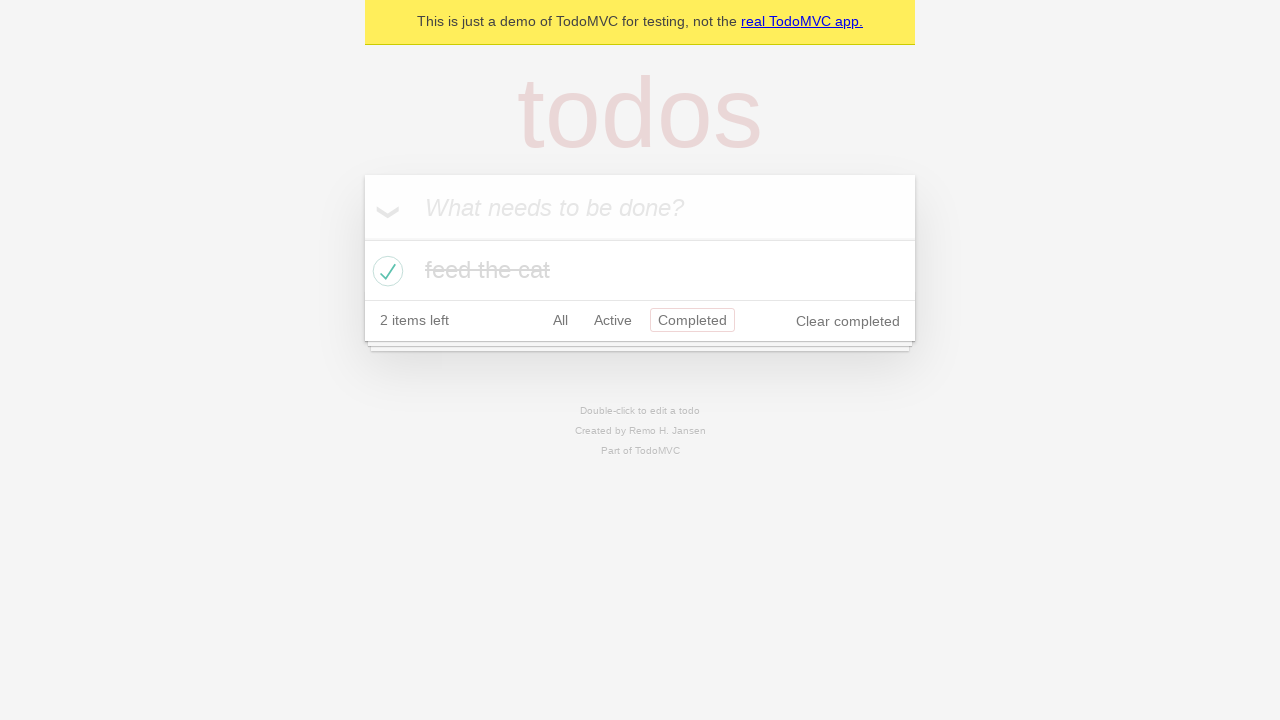